Tests browser window handling by clicking buttons that open new tabs and windows.

Starting URL: https://demoqa.com/browser-windows

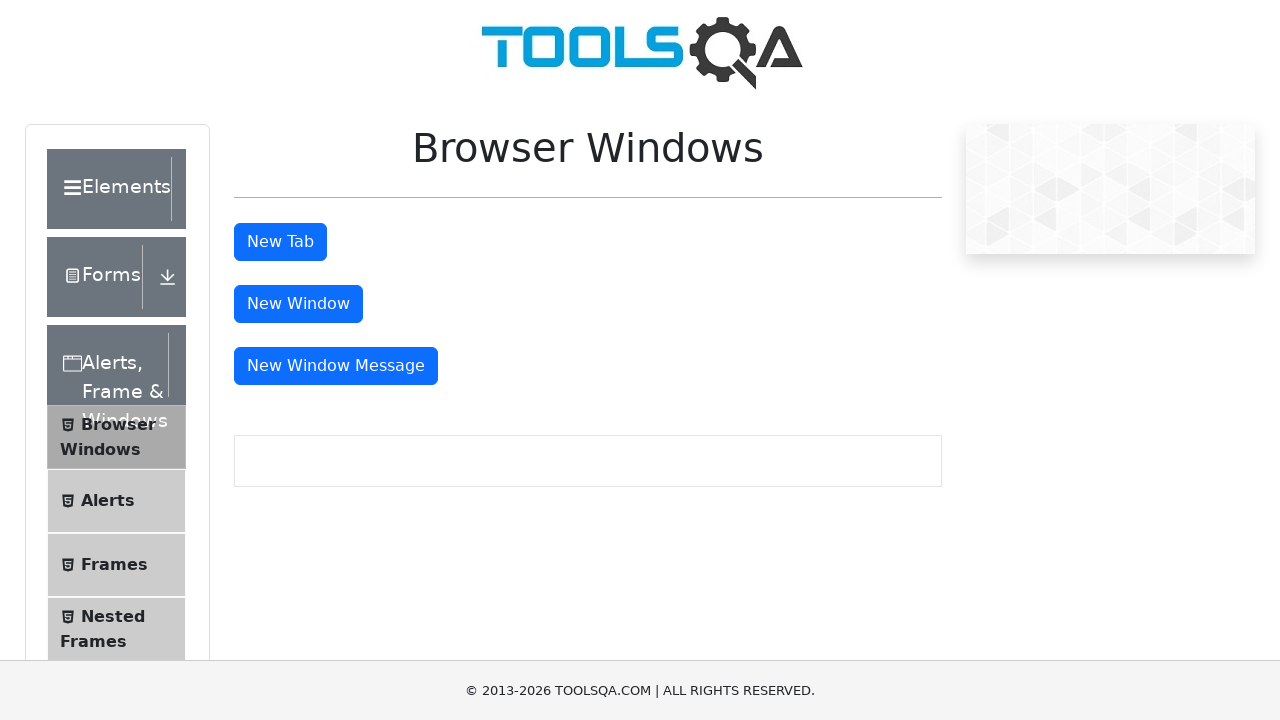

Clicked new tab button at (280, 242) on #tabButton
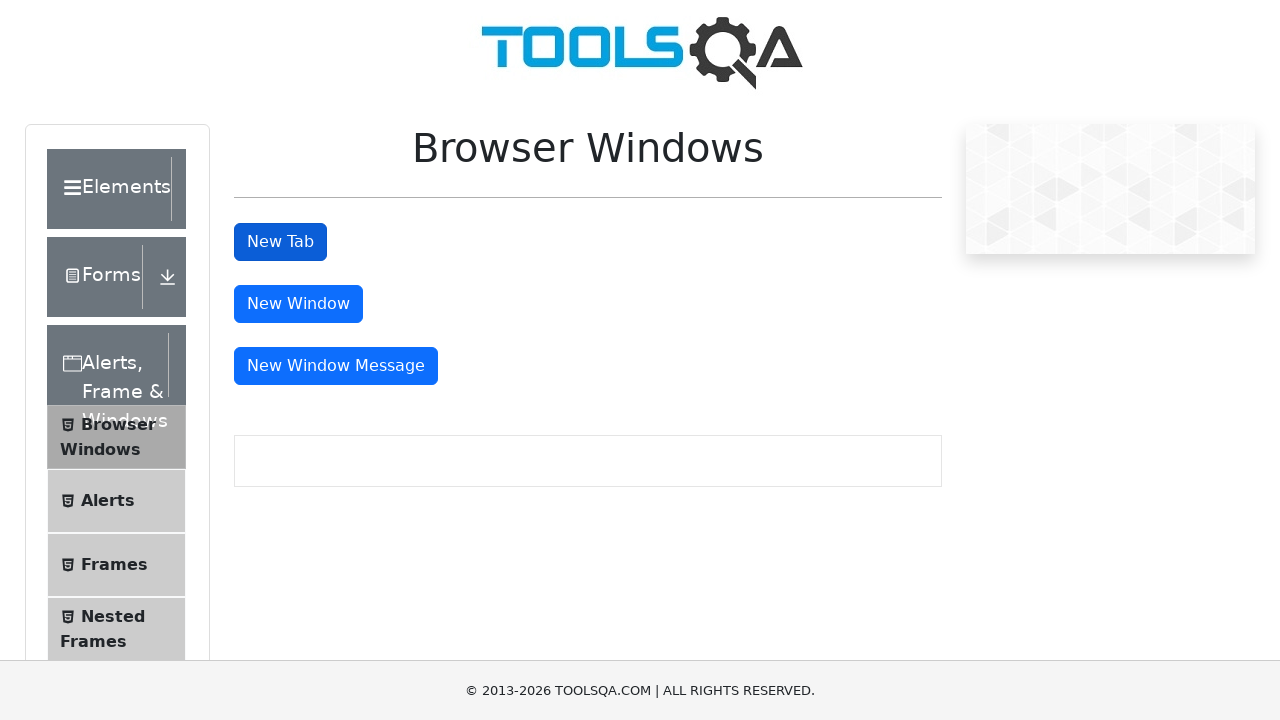

New tab opened
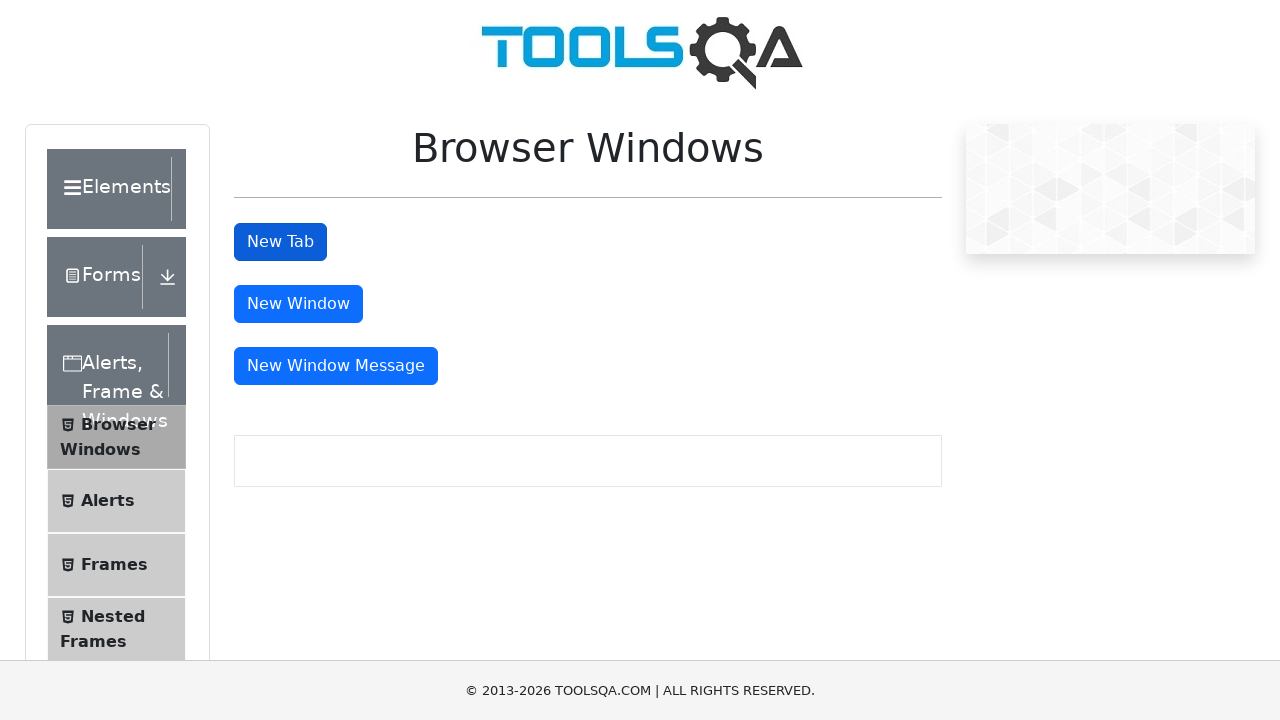

Clicked new window button at (298, 304) on button#windowButton
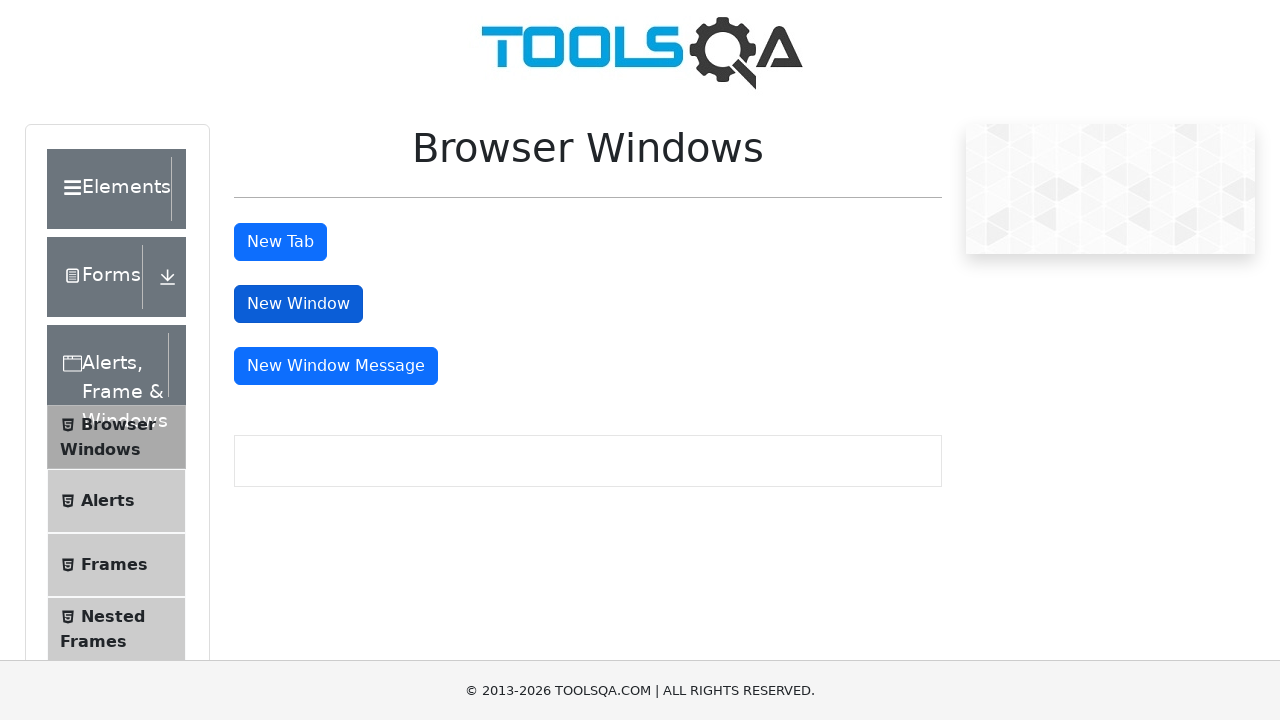

New window opened
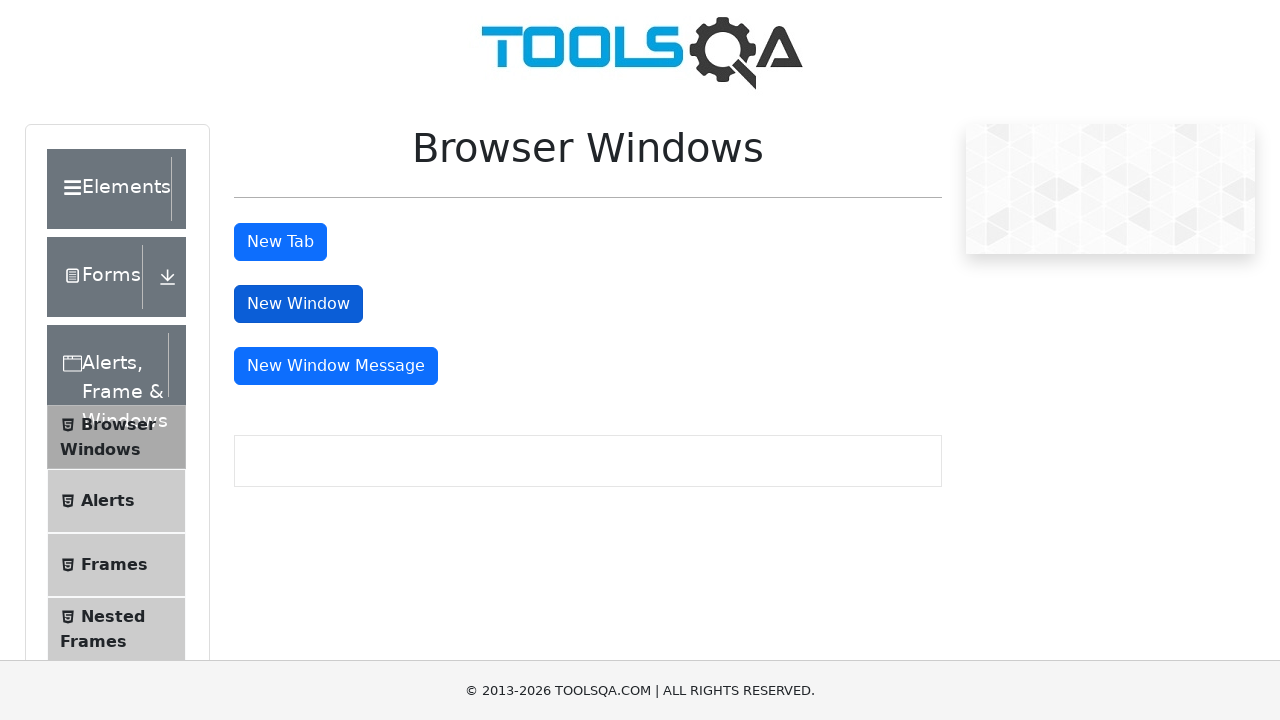

Clicked new window message button at (336, 366) on button:text('New Window Message')
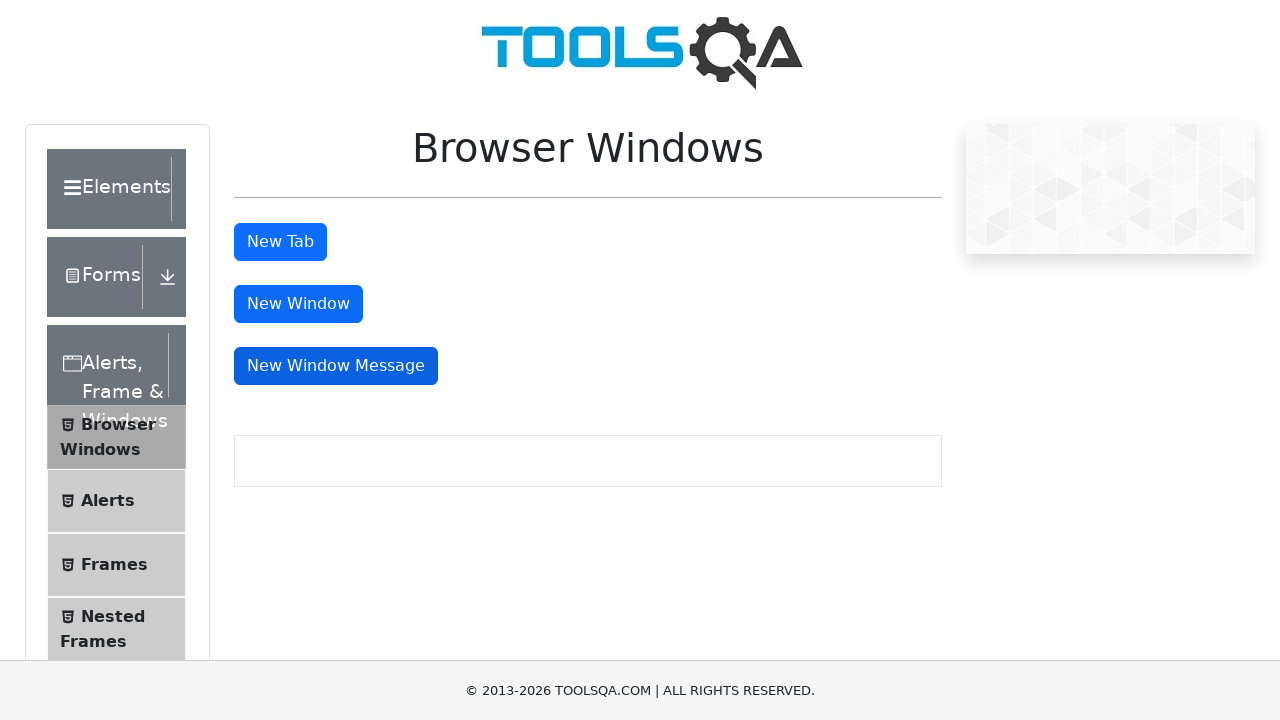

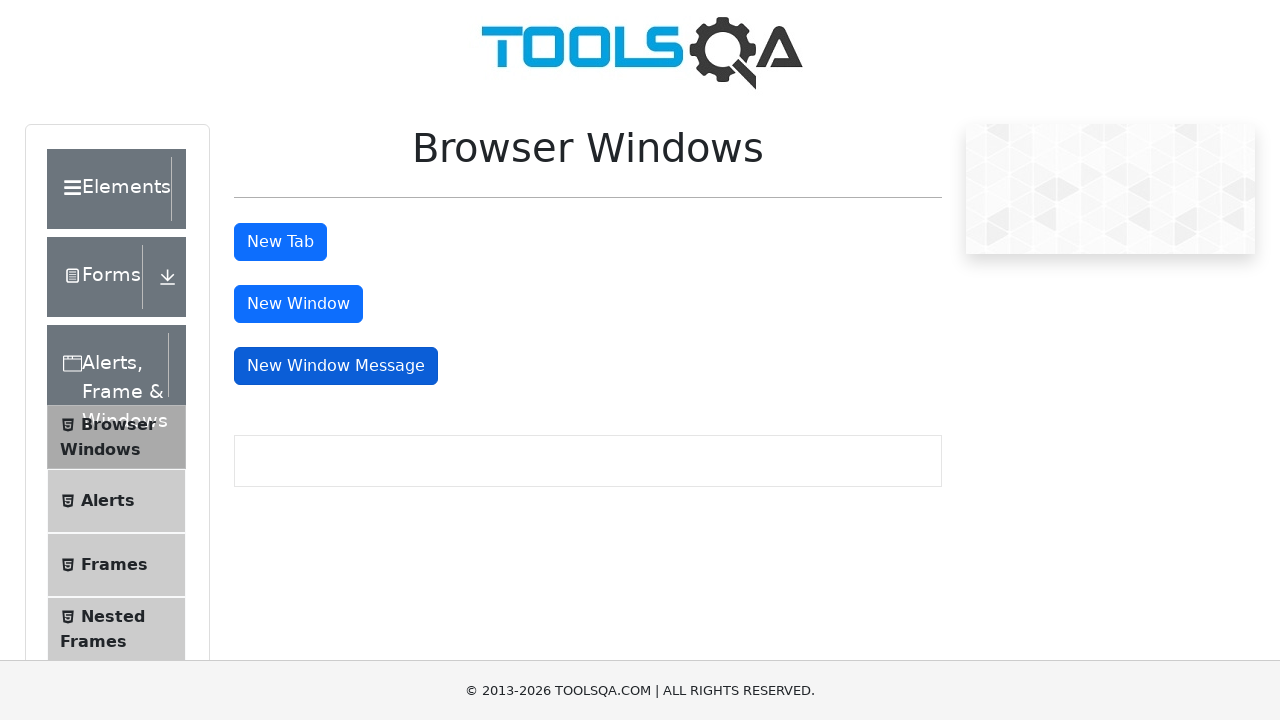